Tests filling a textarea with multi-line text and verifies the complete text is preserved

Starting URL: https://osstep.github.io/action_fill

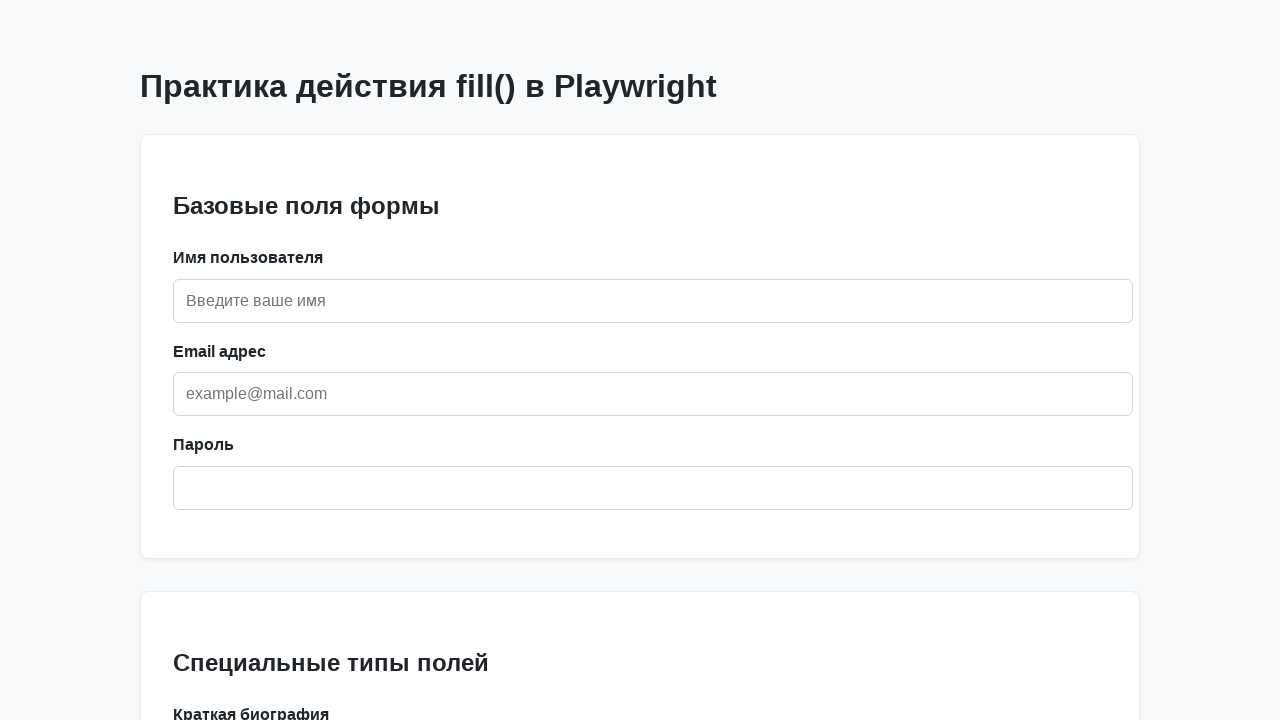

Located textarea field by label 'Краткая биография'
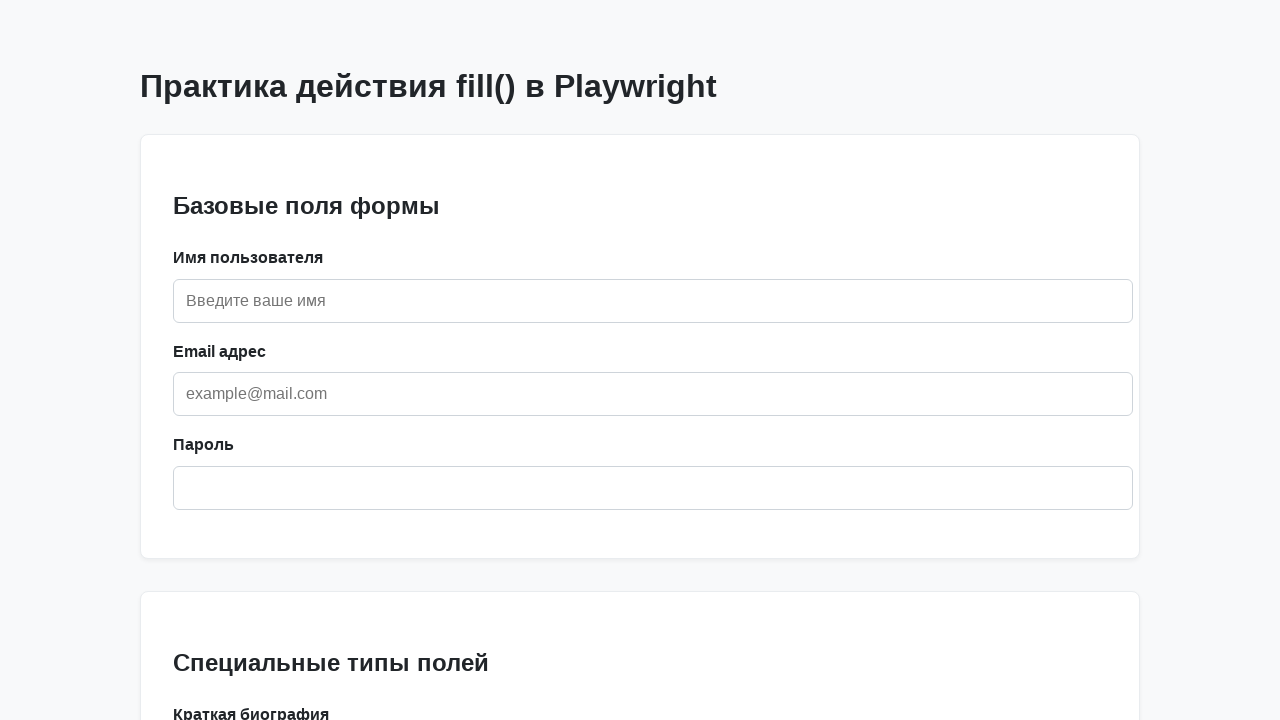

Filled textarea with multi-line text (3 lines) on internal:label="\u041a\u0440\u0430\u0442\u043a\u0430\u044f \u0431\u0438\u043e\u0
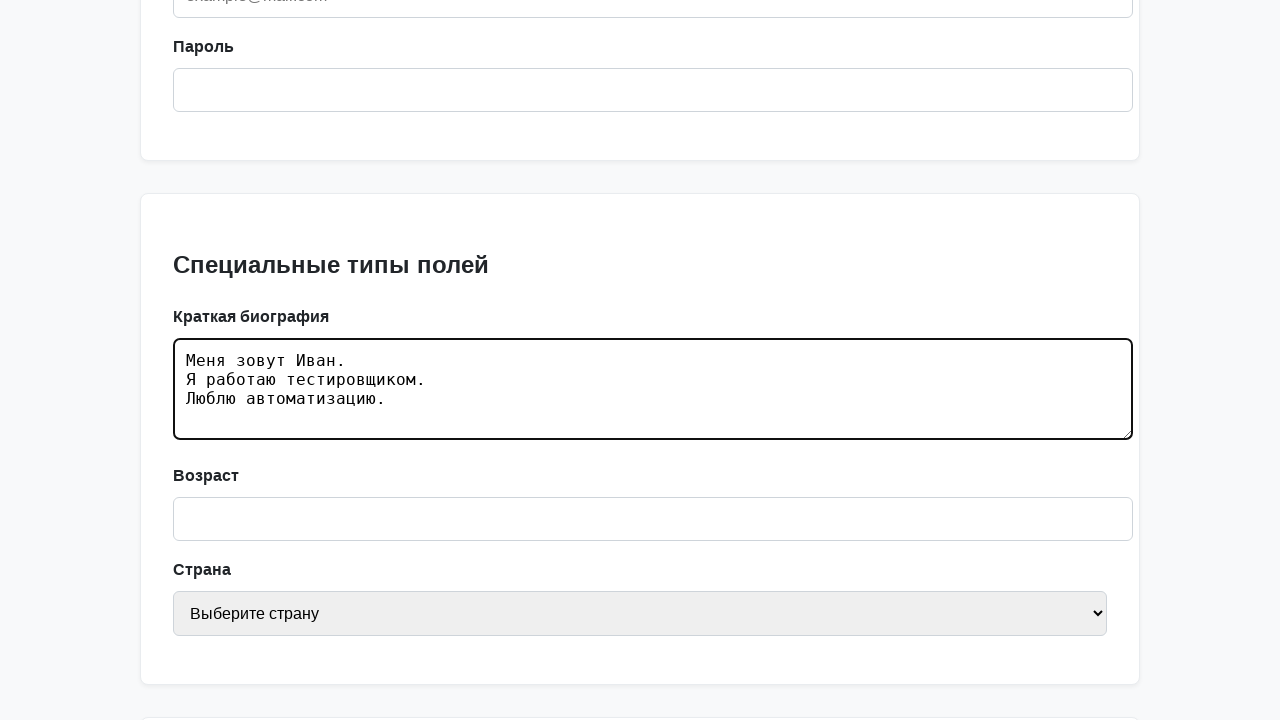

Verified that textarea contains complete multi-line text
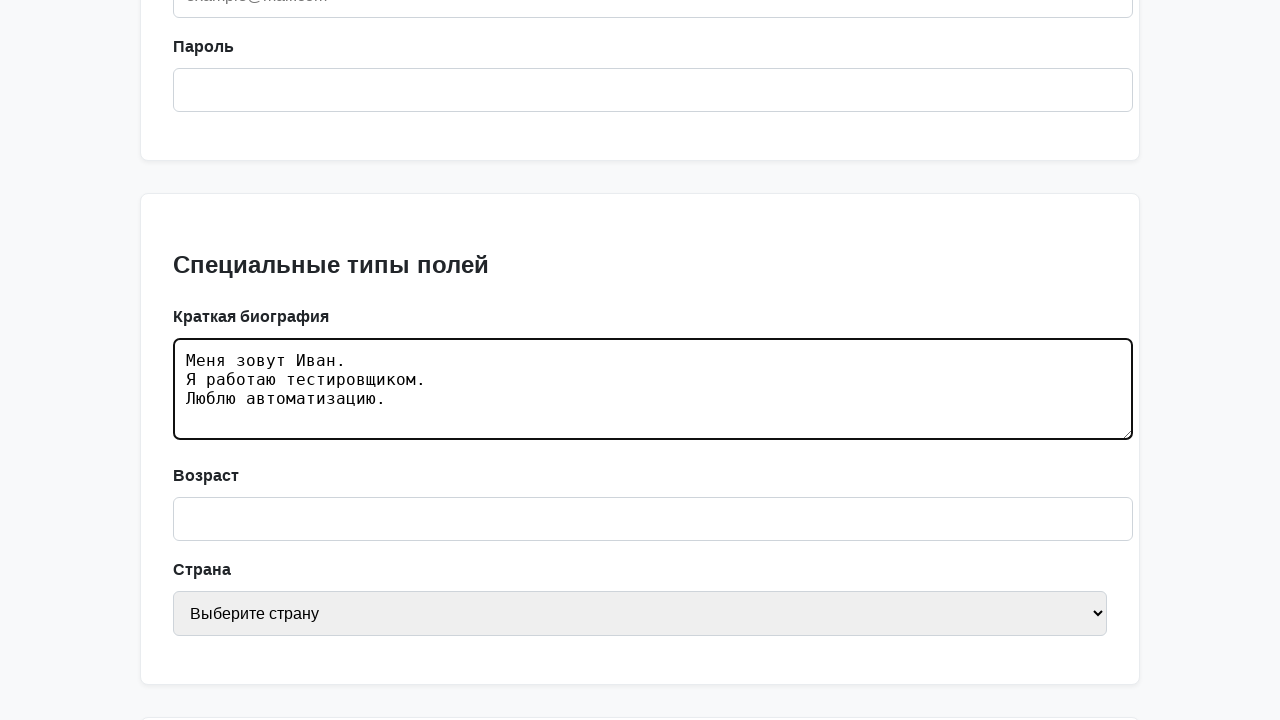

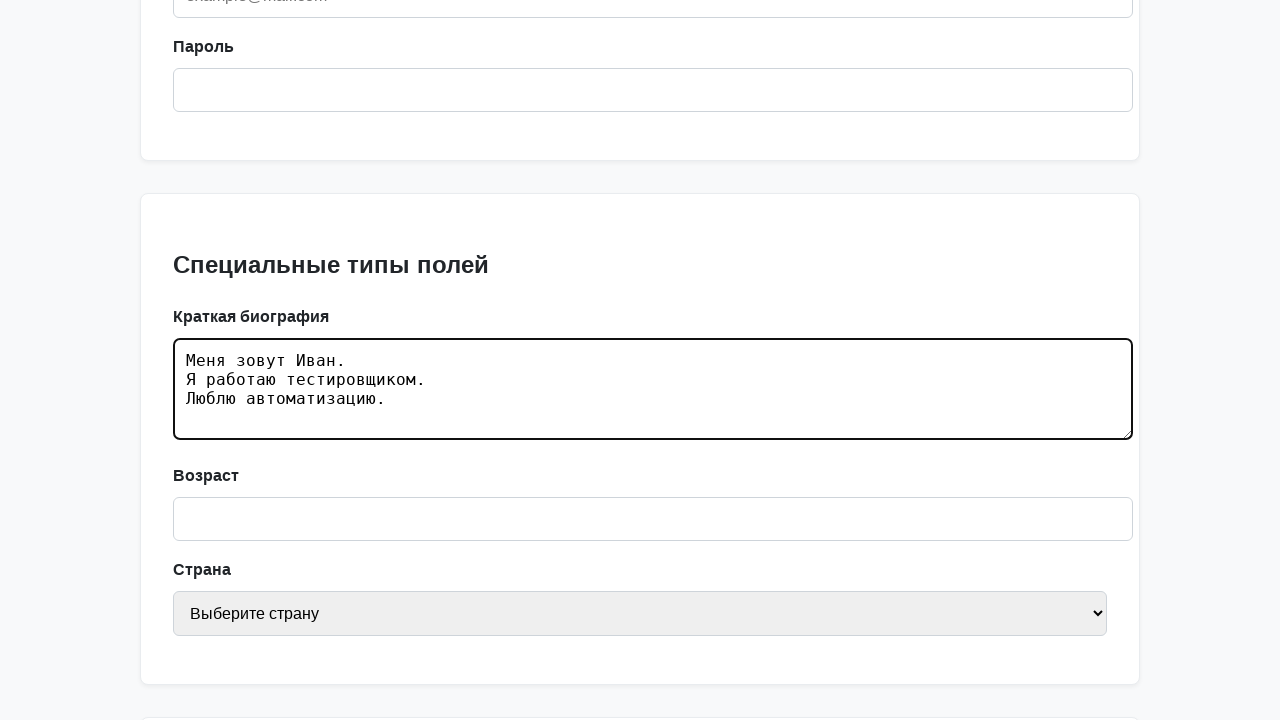